Tests dropdown selection functionality by selecting options using visible text, index, and value attributes

Starting URL: https://practice.cydeo.com/dropdown

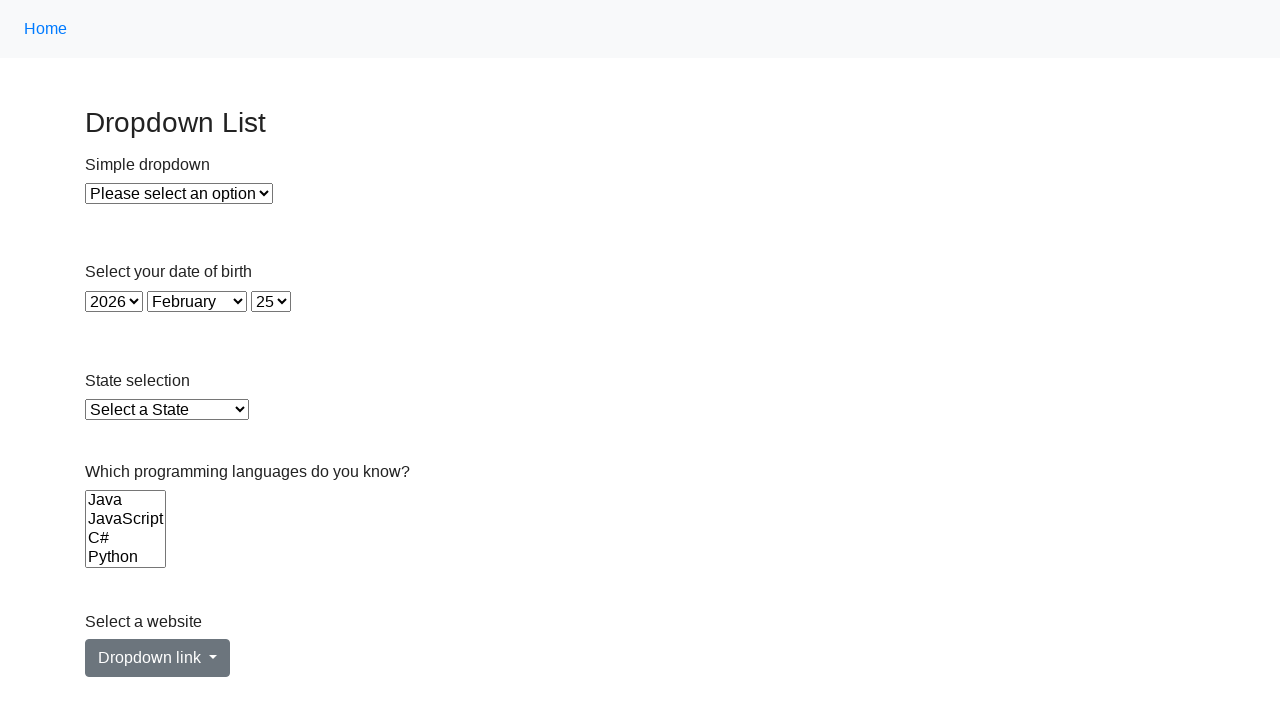

Located state dropdown element
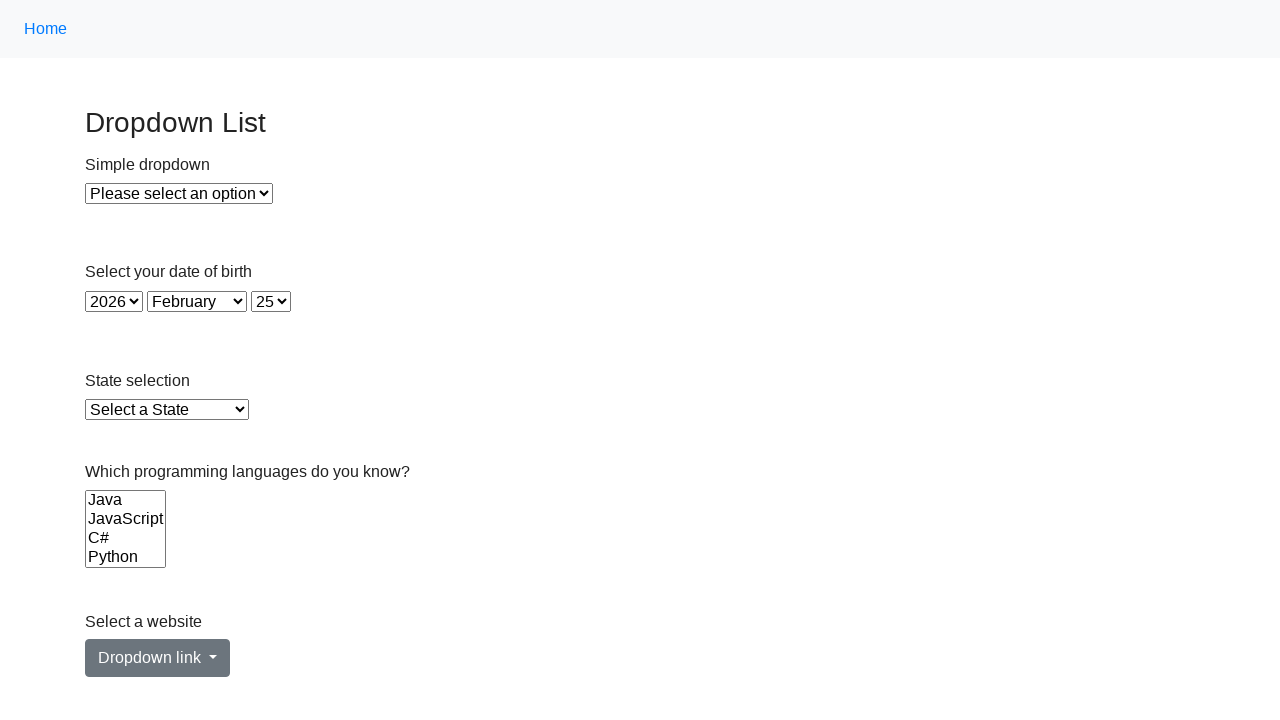

Retrieved initial dropdown selection text
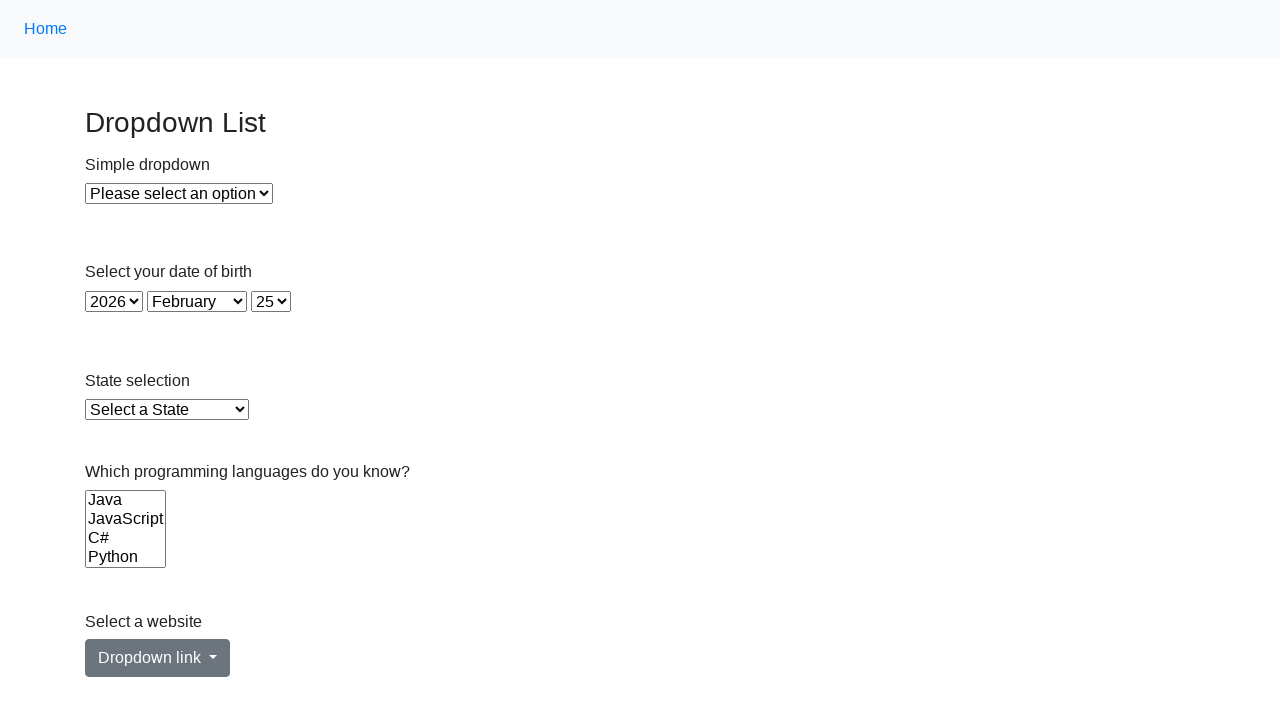

Verified initial selection is 'Select a State'
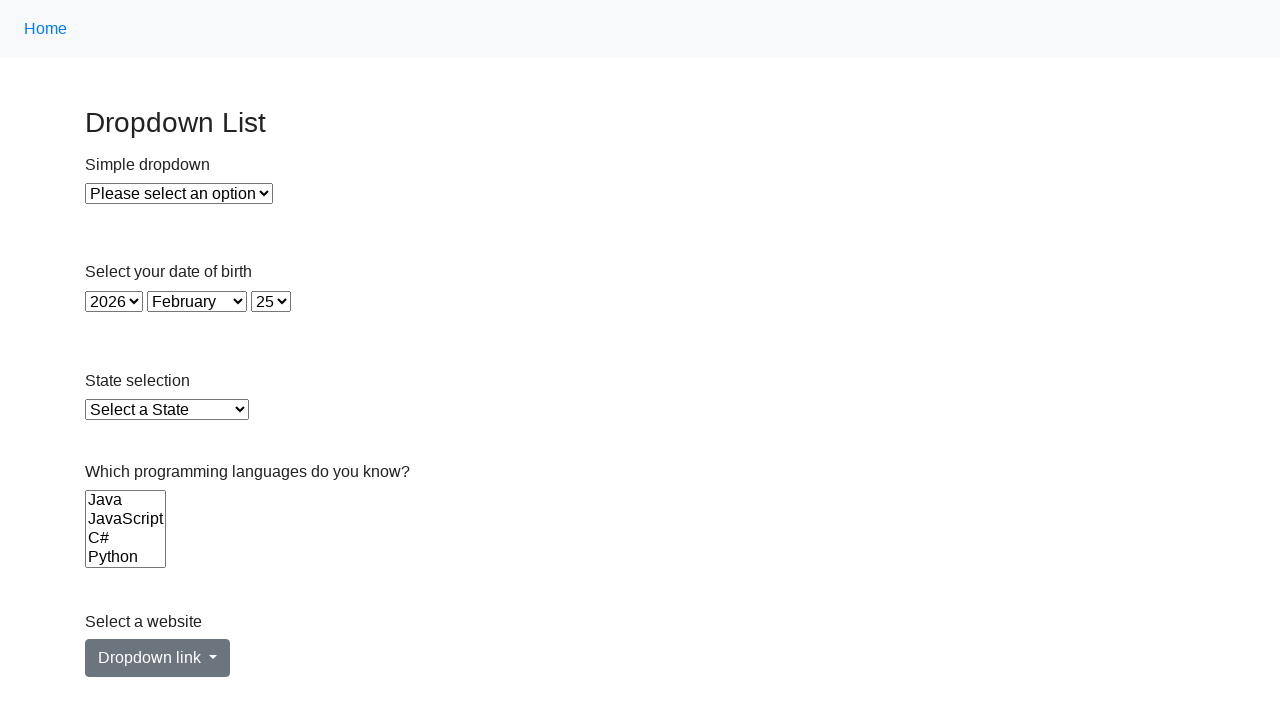

Selected 'Virginia' from dropdown by visible text on #state
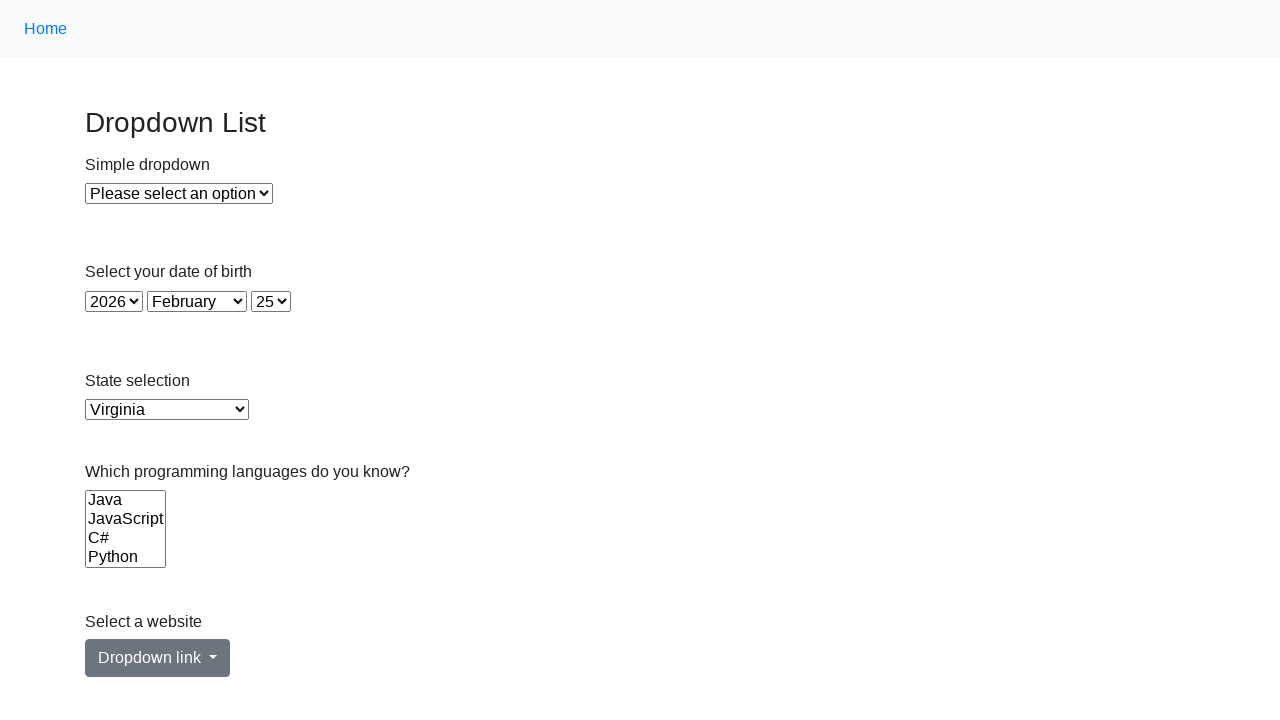

Retrieved current dropdown selection text
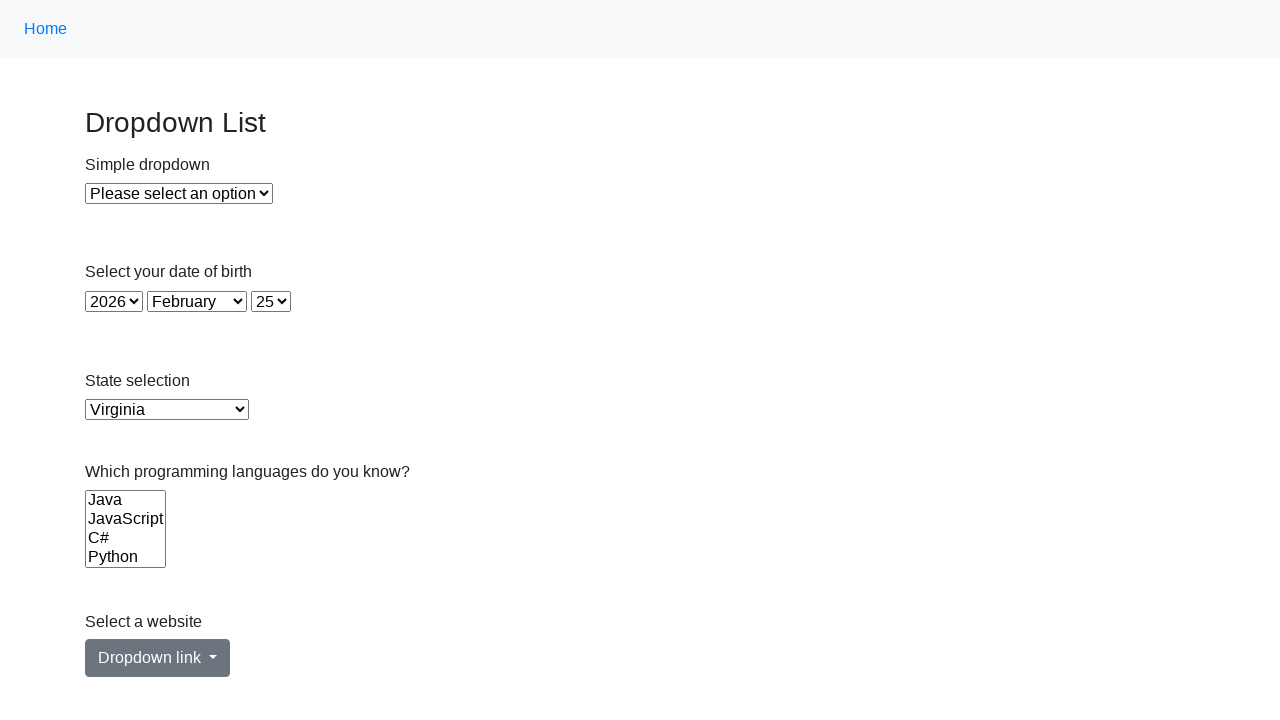

Verified 'Virginia' is selected in dropdown
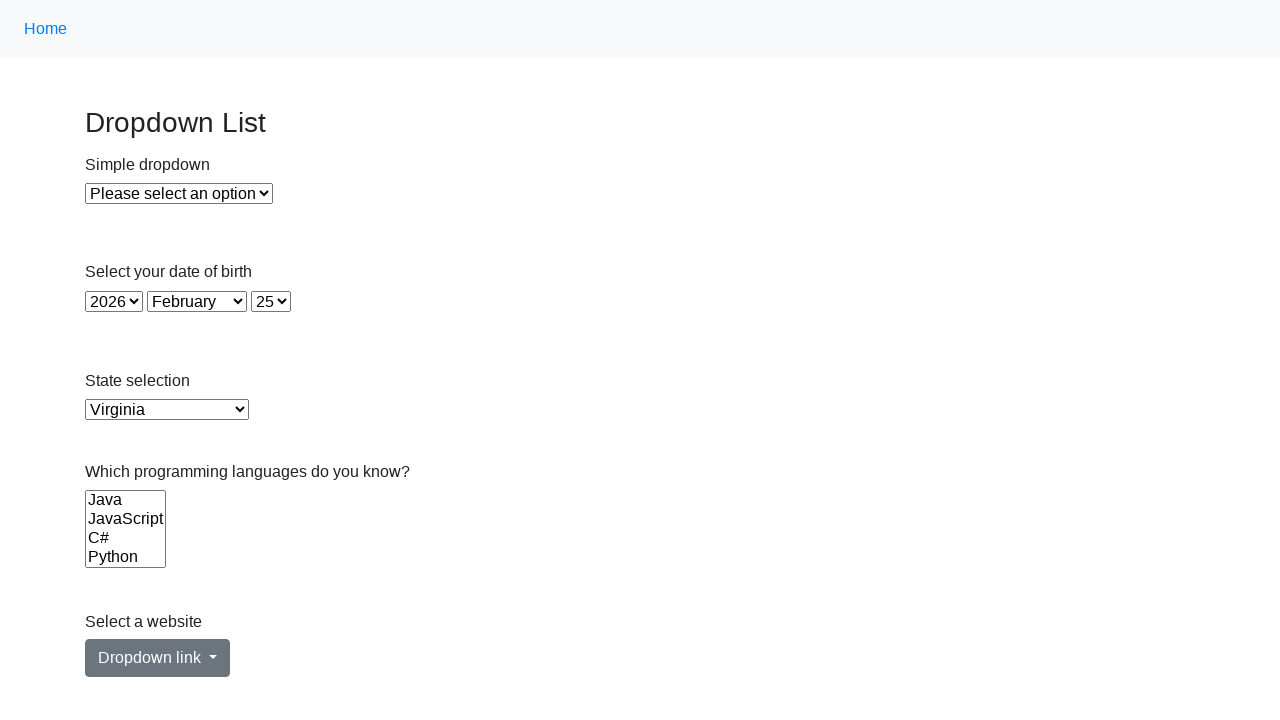

Selected option at index 51 (Wyoming) from dropdown on #state
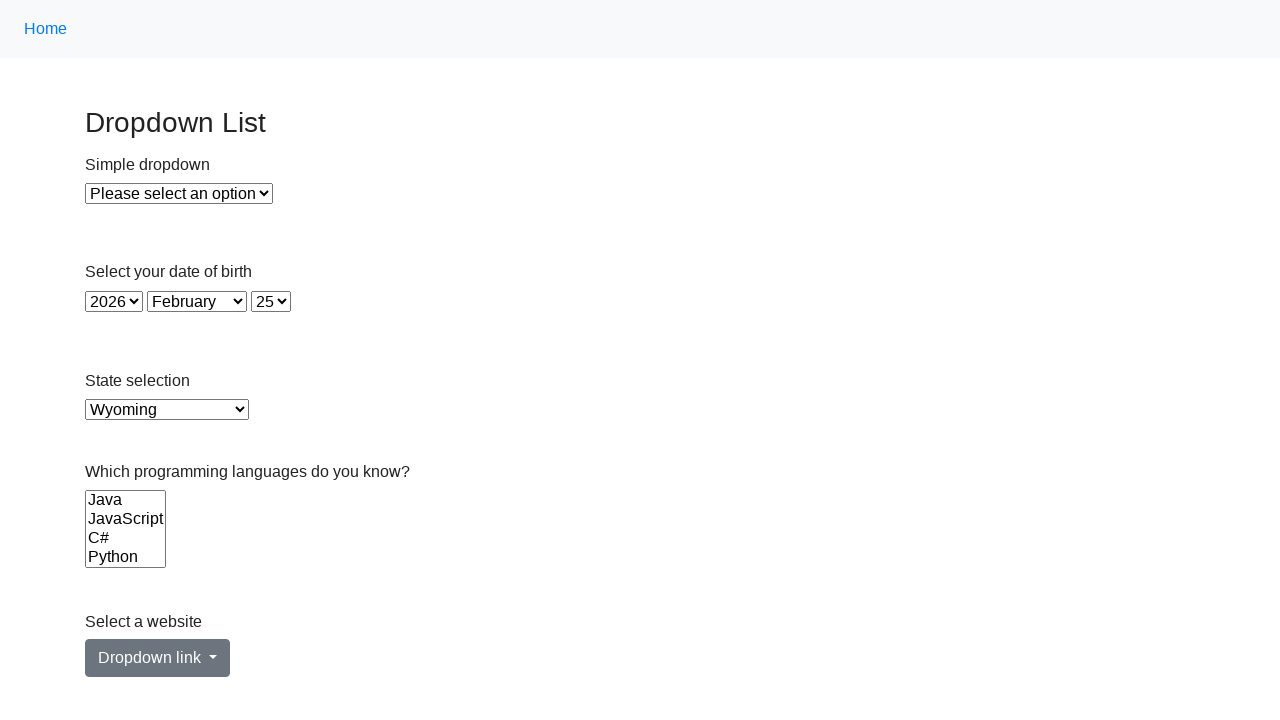

Retrieved current dropdown selection text
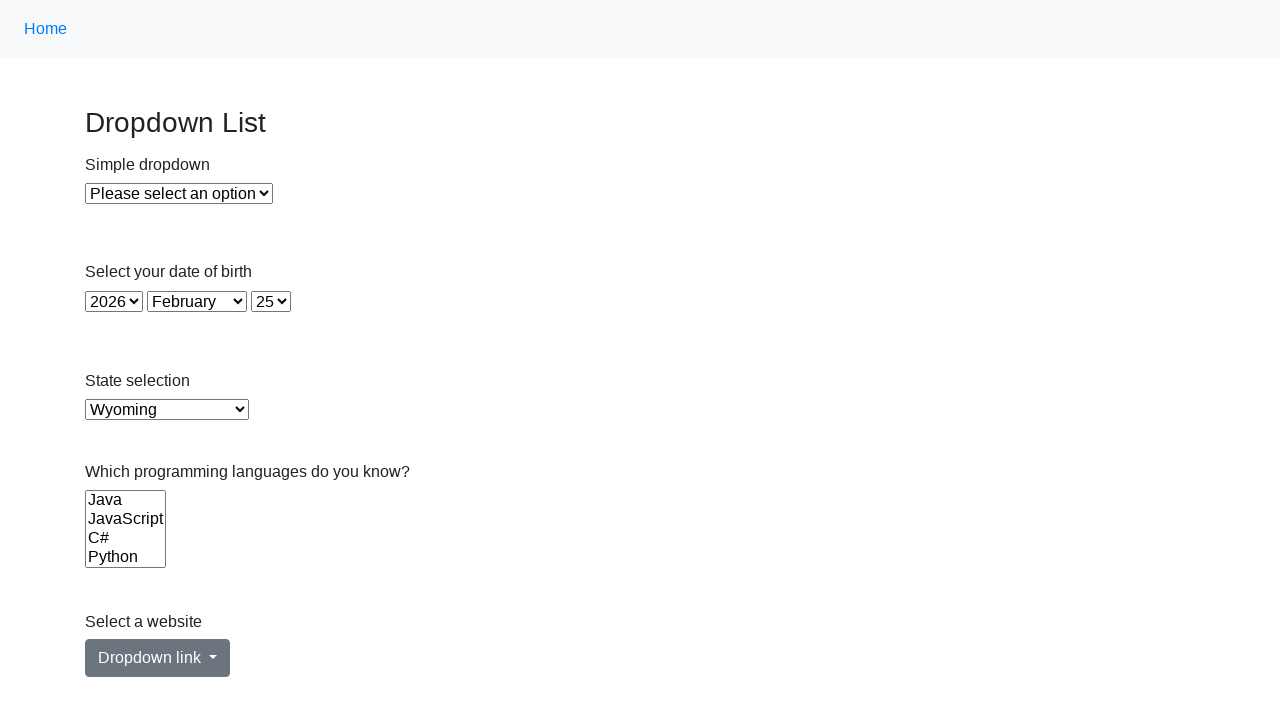

Verified 'Wyoming' is selected in dropdown
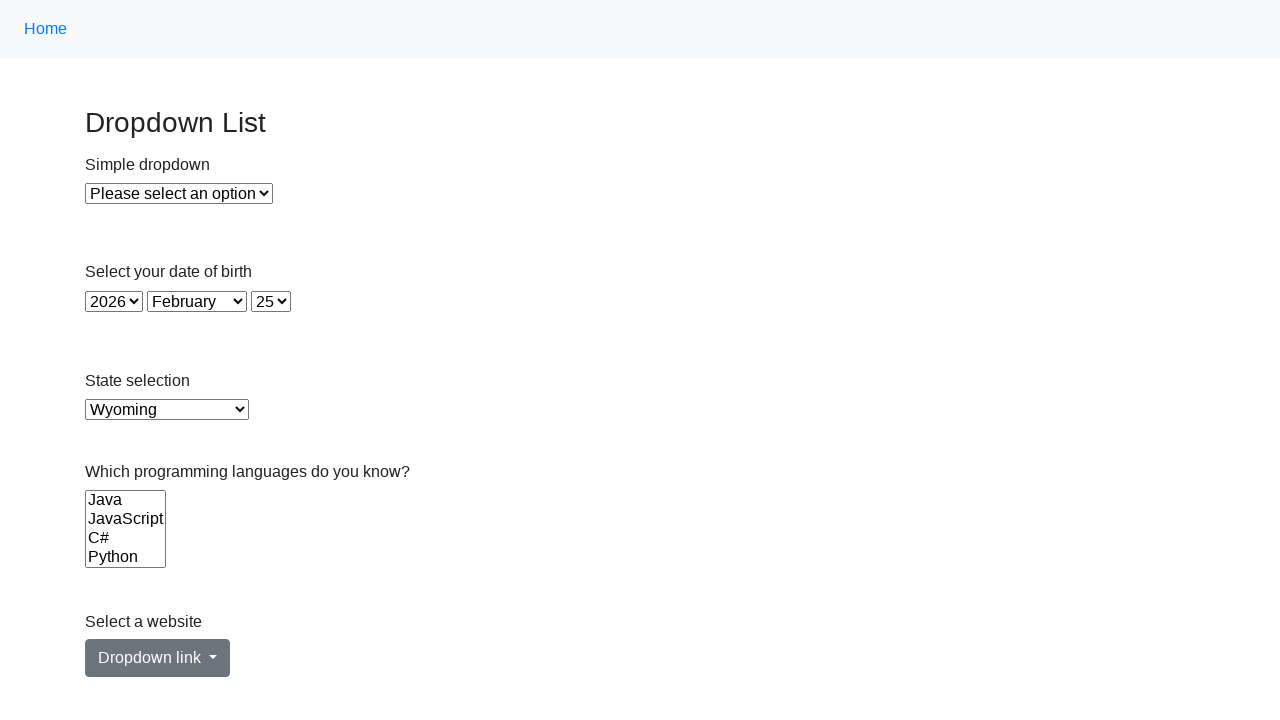

Selected 'District Of Columbia' from dropdown by value 'DC' on #state
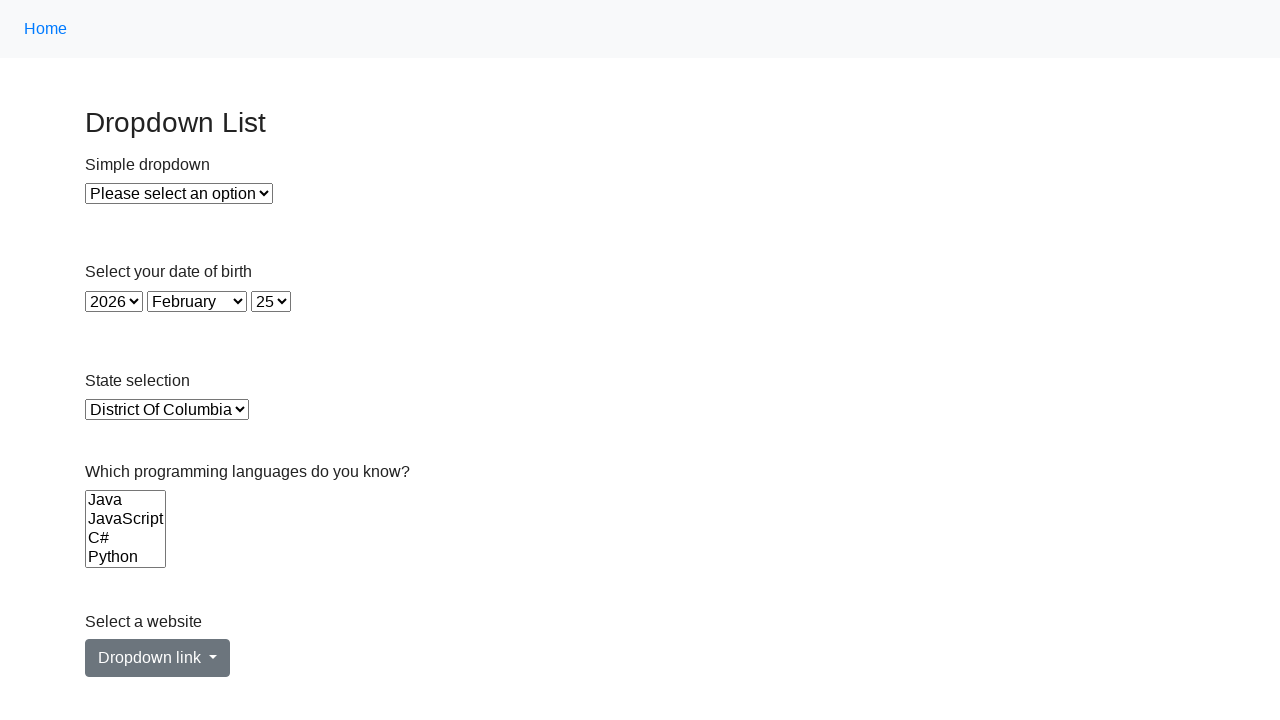

Retrieved current dropdown selection text
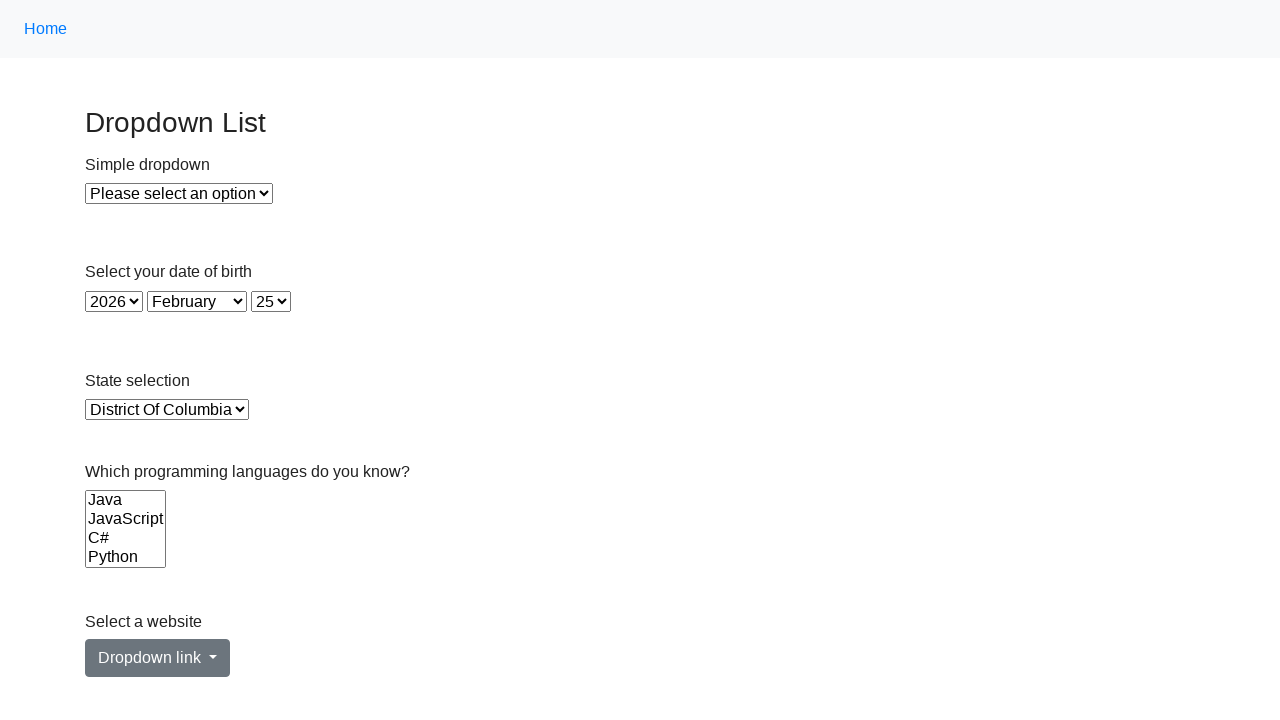

Verified 'District Of Columbia' is selected in dropdown
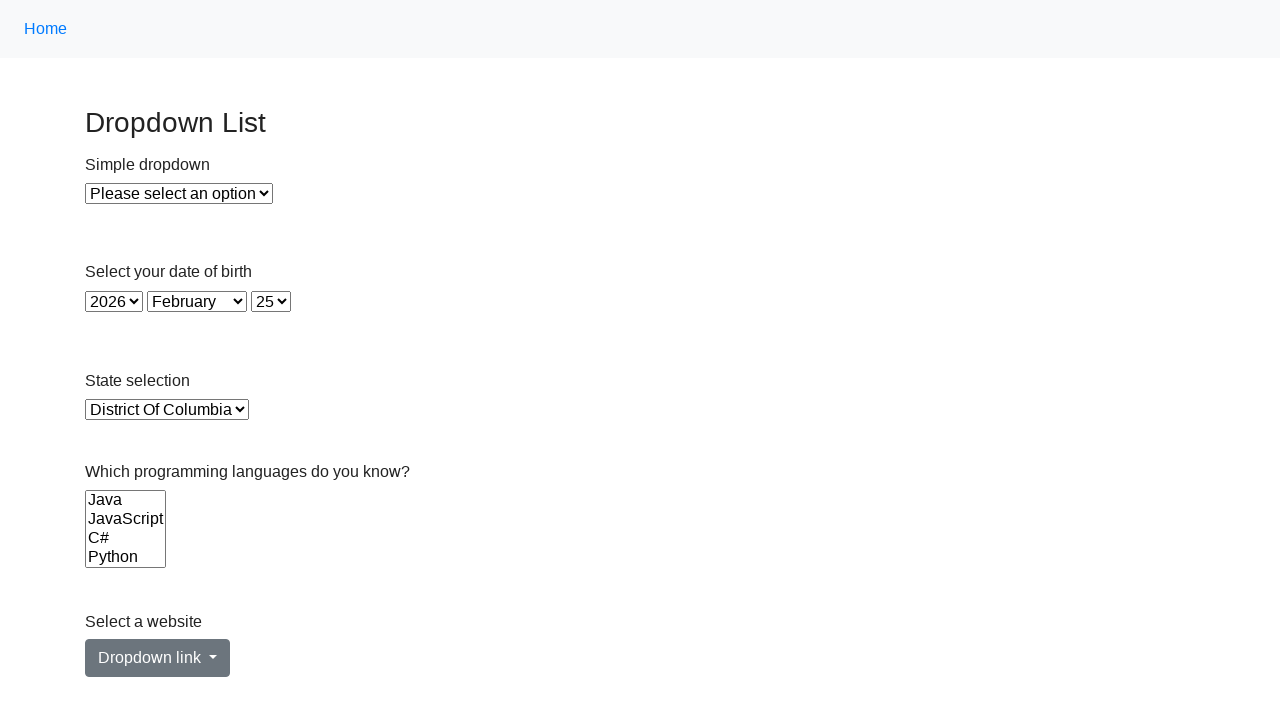

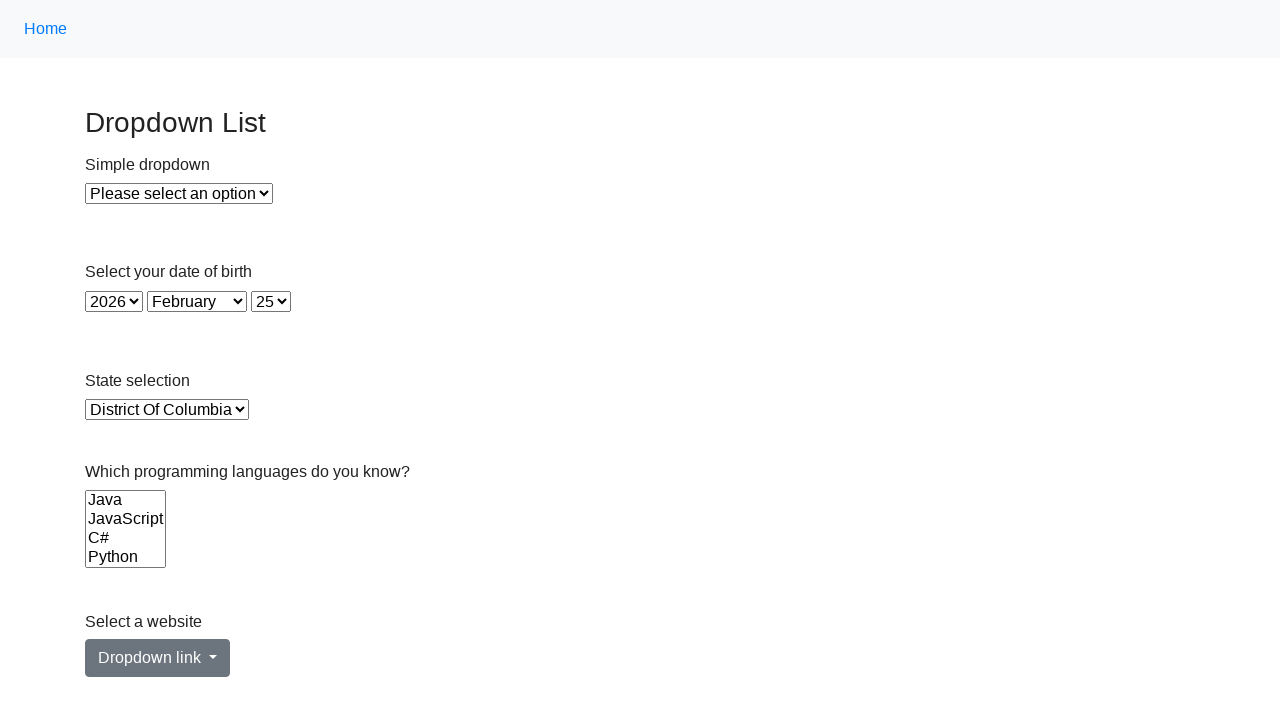